Tests that the Conduit website loads correctly by verifying the navbar brand displays "conduit" text

Starting URL: https://conduit.bondaracademy.com/

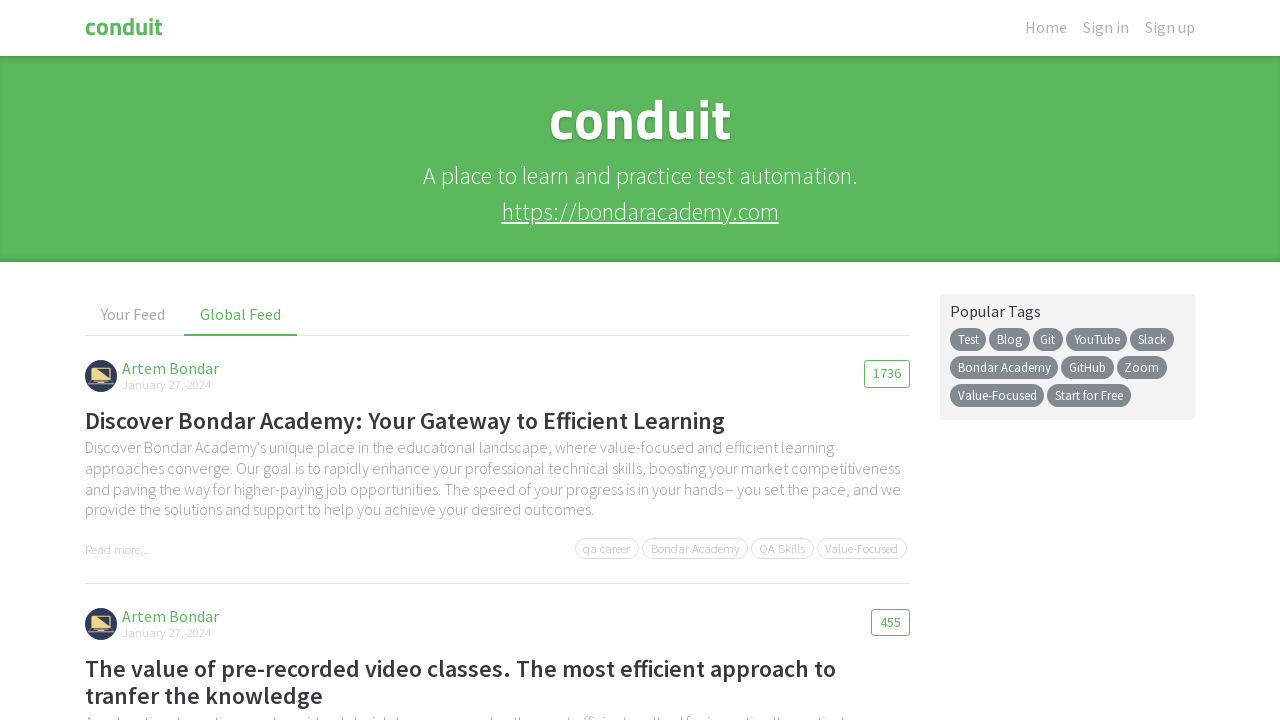

Navigated to Conduit website
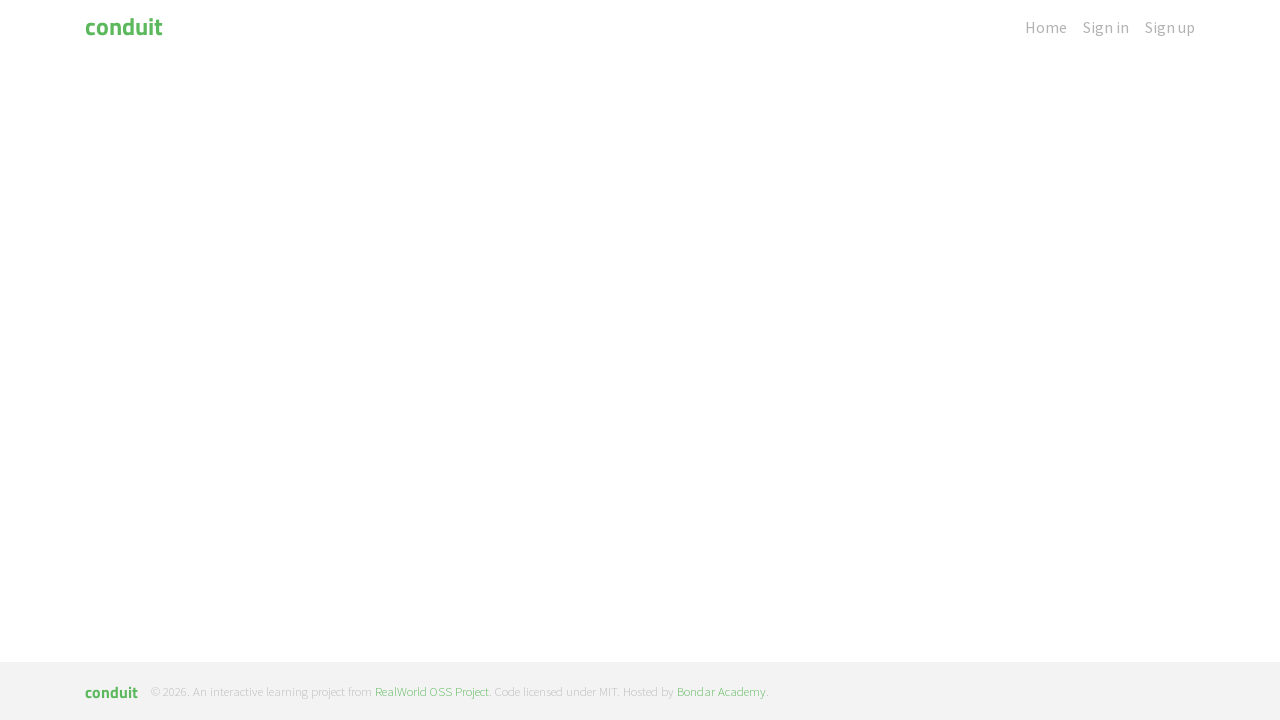

Verified navbar brand displays 'conduit' text
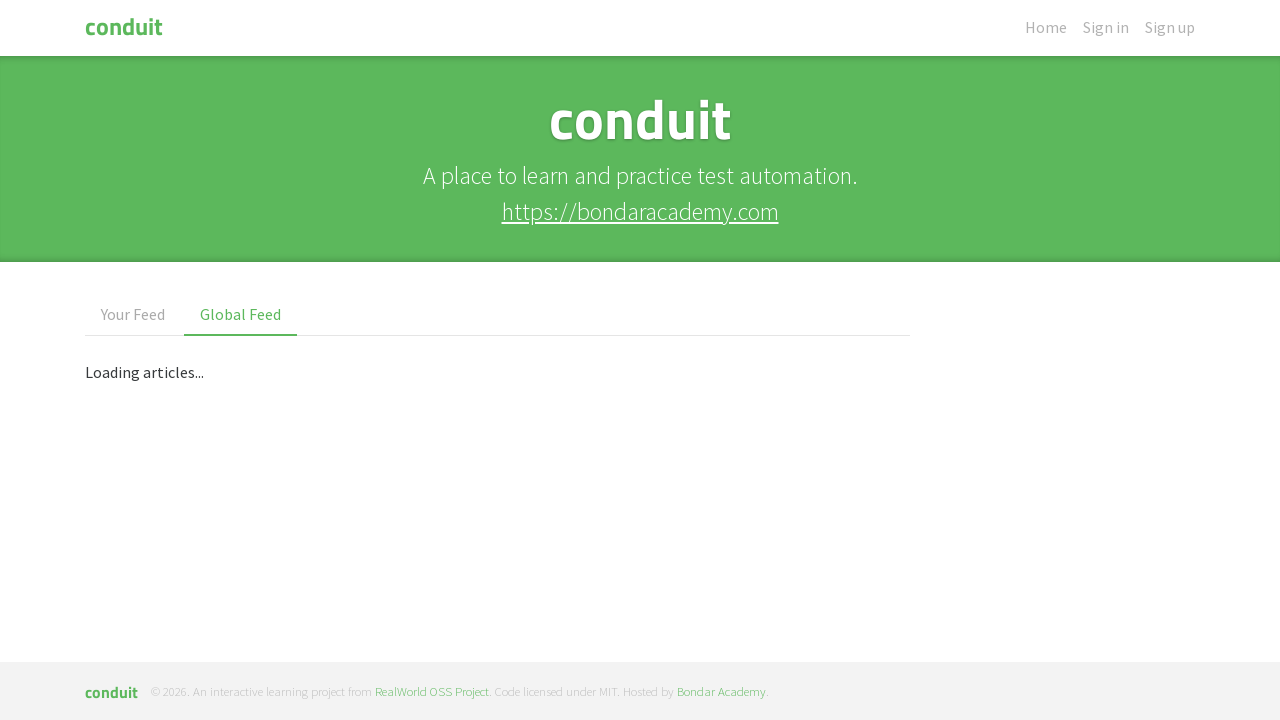

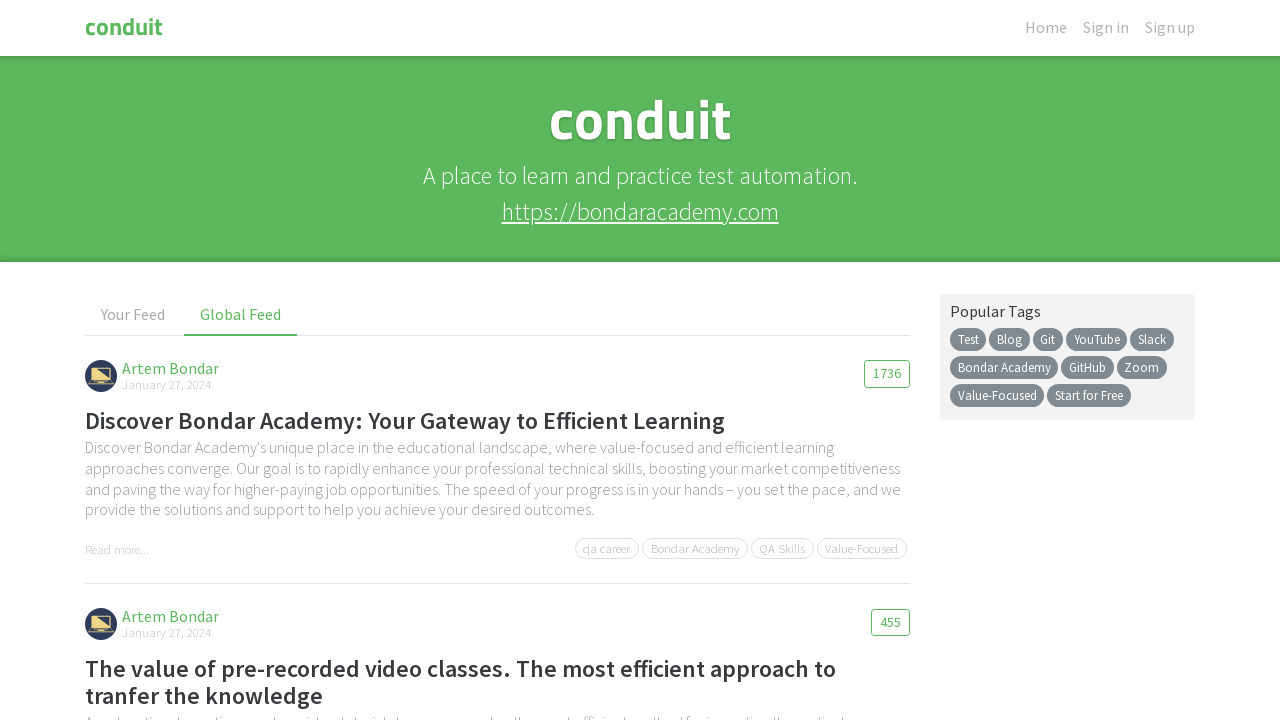